Tests various select menu interactions on demoqa.com including clicking dropdown values, selecting options from old-style select menus, and multi-select functionality with cars dropdown.

Starting URL: https://demoqa.com/select-menu

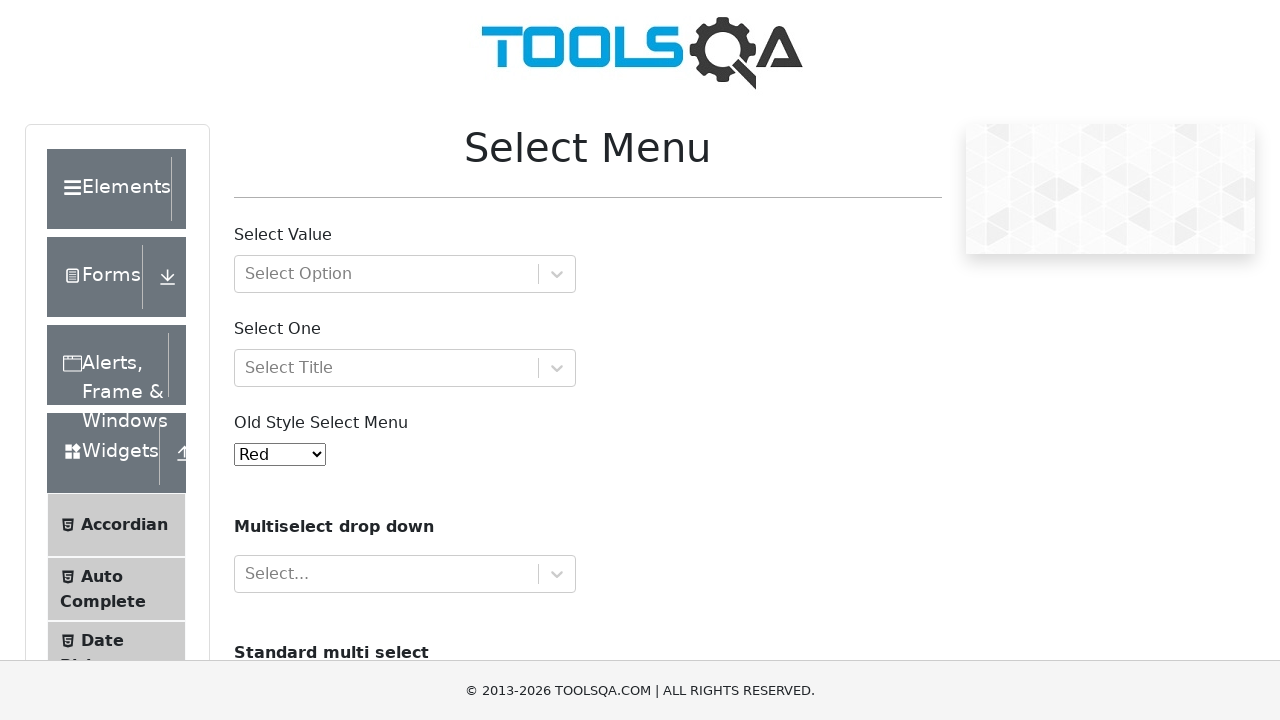

Clicked on the first dropdown (Select Value) at (556, 274) on .css-1wy0on6
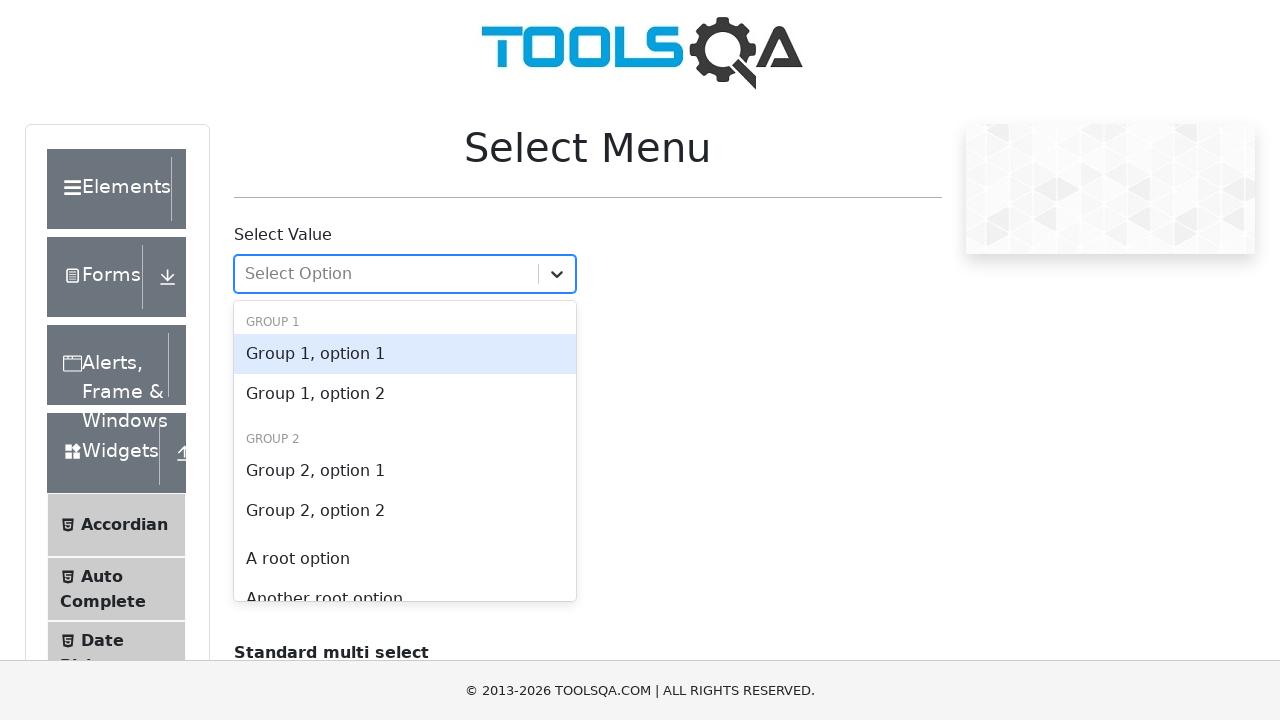

Selected 'Group 1, option 1' from the dropdown at (405, 471) on #react-select-2-option-1-0
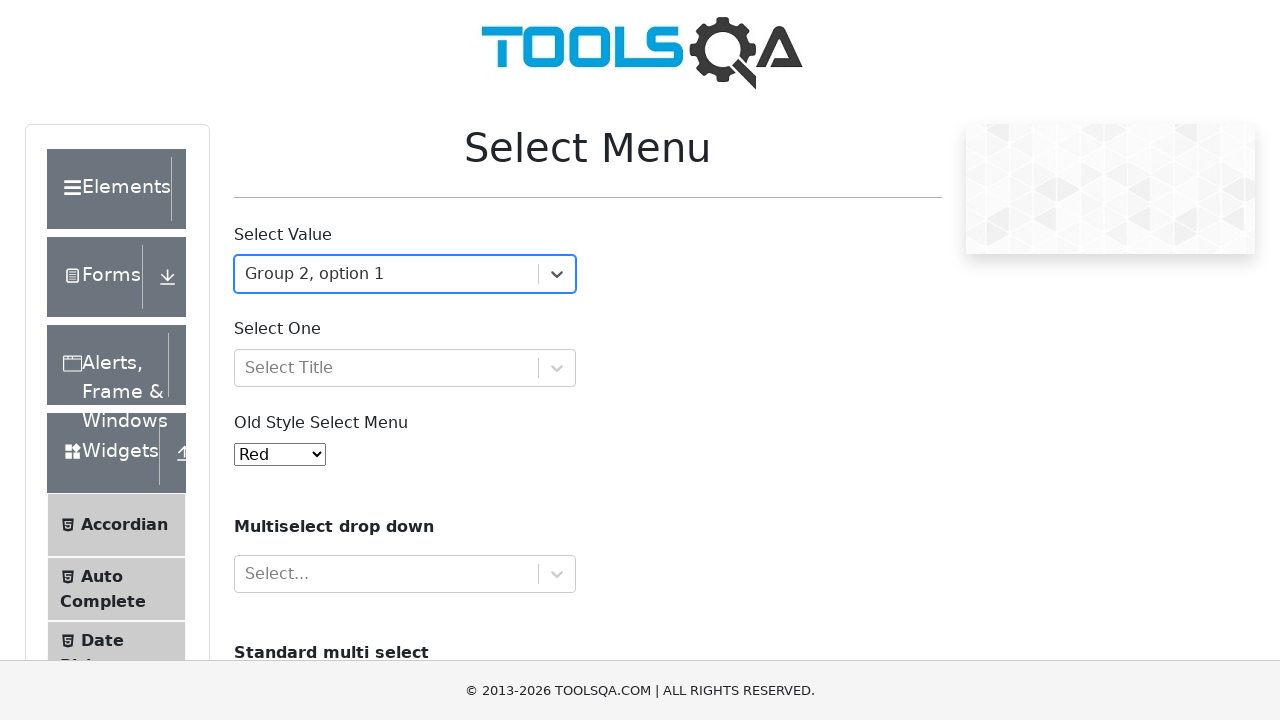

Clicked on 'Select One' dropdown at (405, 368) on #selectOne
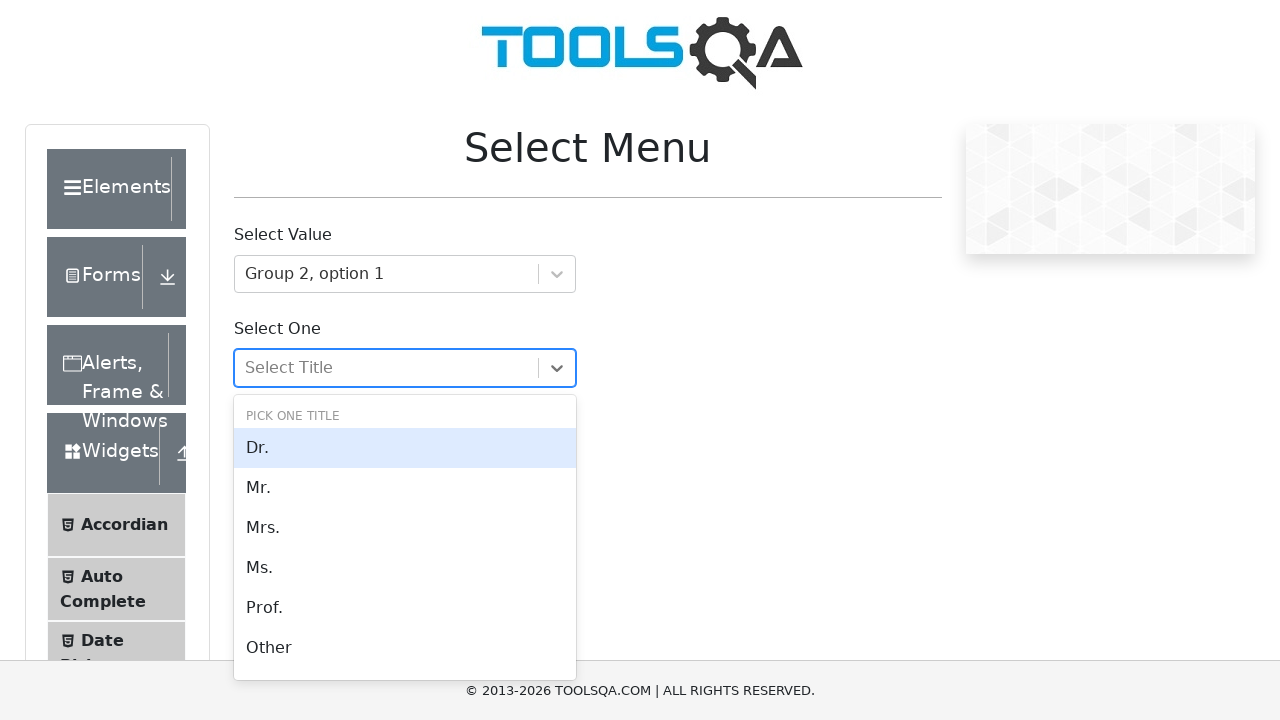

Selected 'Mrs.' option from dropdown at (405, 568) on div#react-select-3-option-0-3
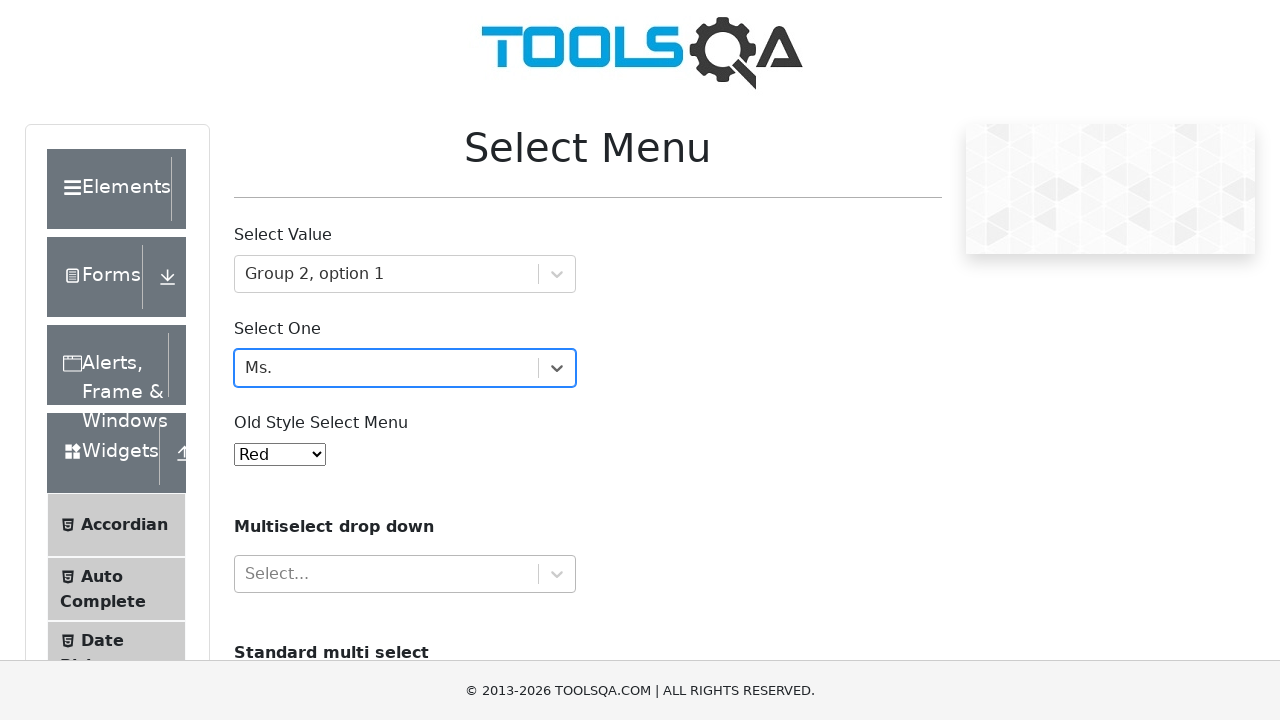

Clicked on old style select menu (color dropdown) at (280, 454) on #oldSelectMenu
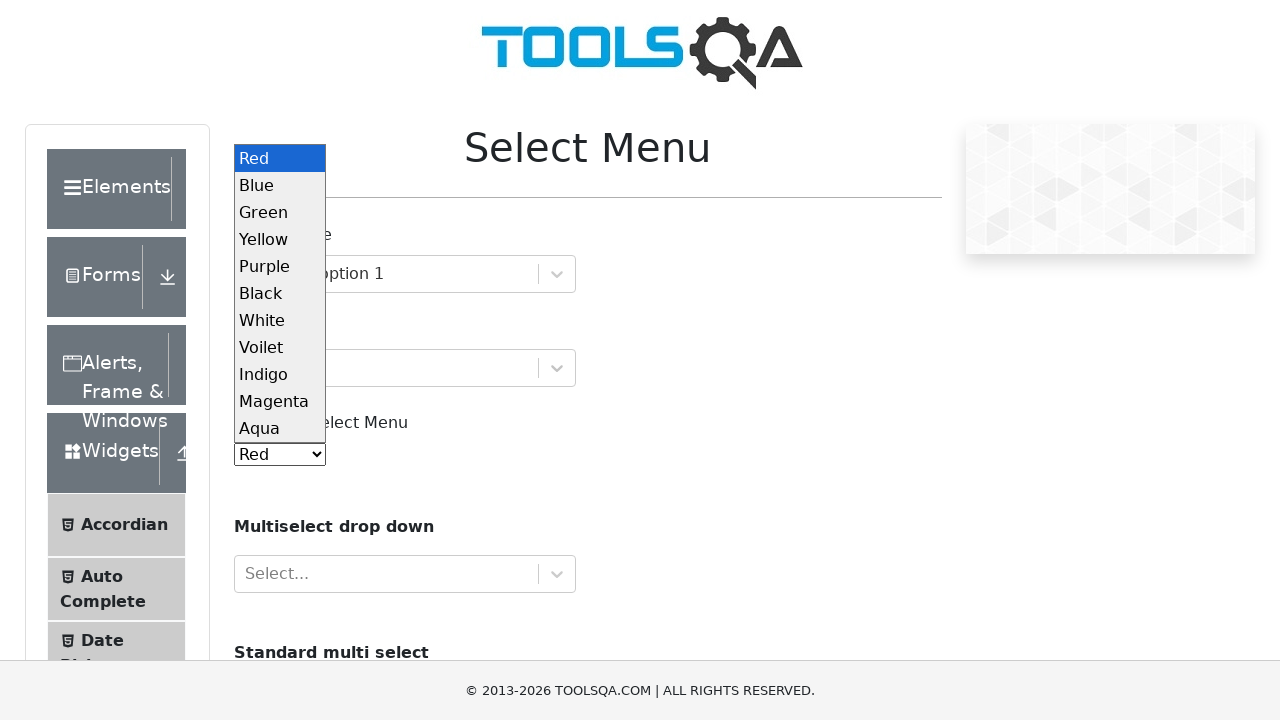

Selected the 9th option (Aqua) from color dropdown on #oldSelectMenu
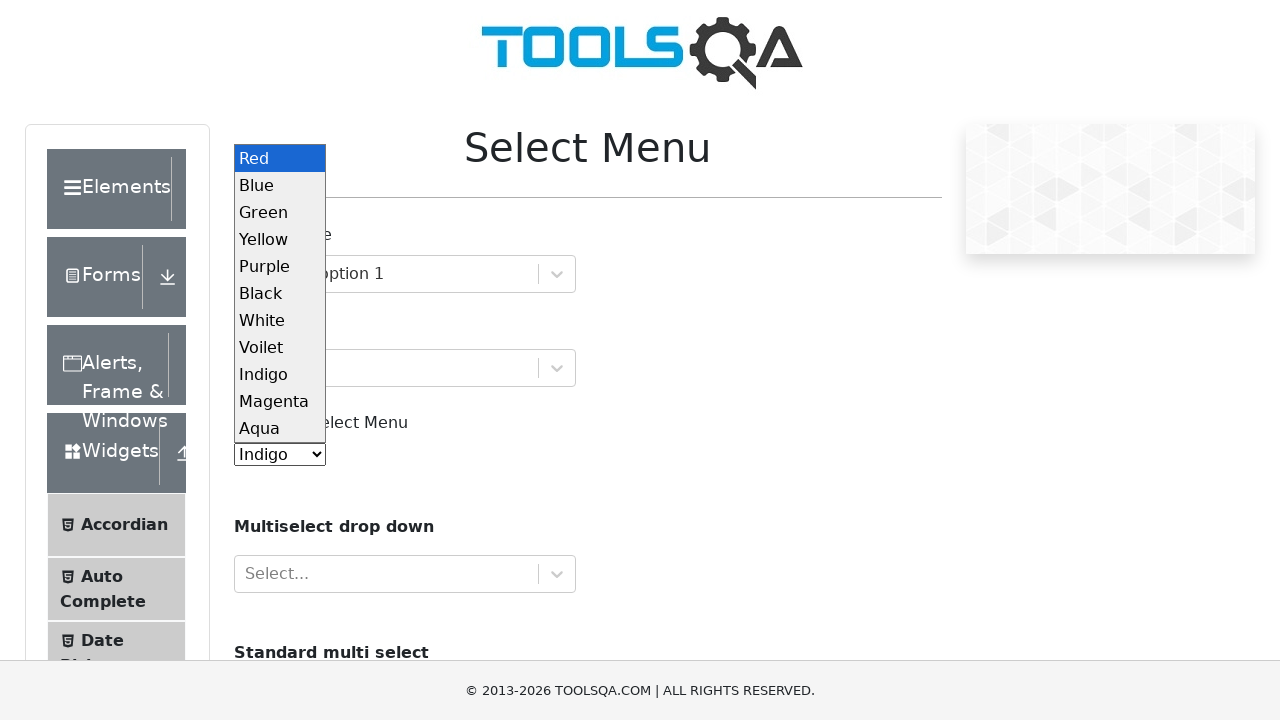

Selected first option in cars multi-select on #cars
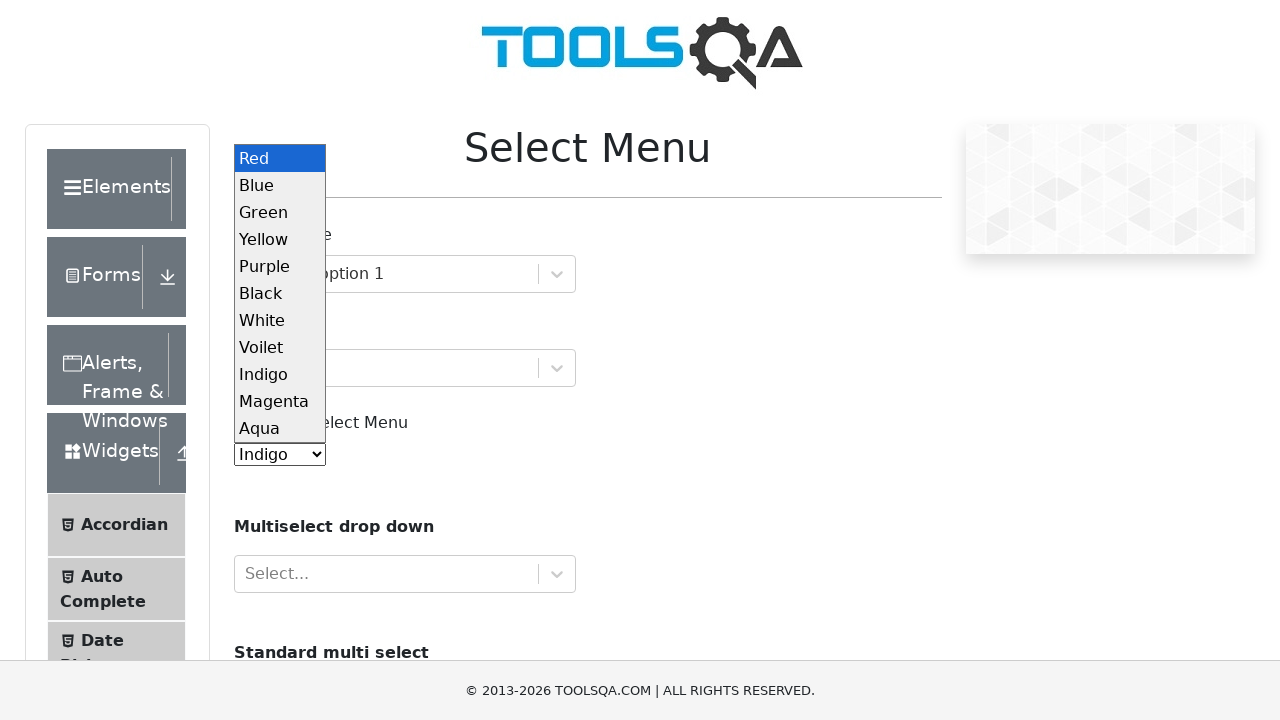

Selected second option in cars multi-select on #cars
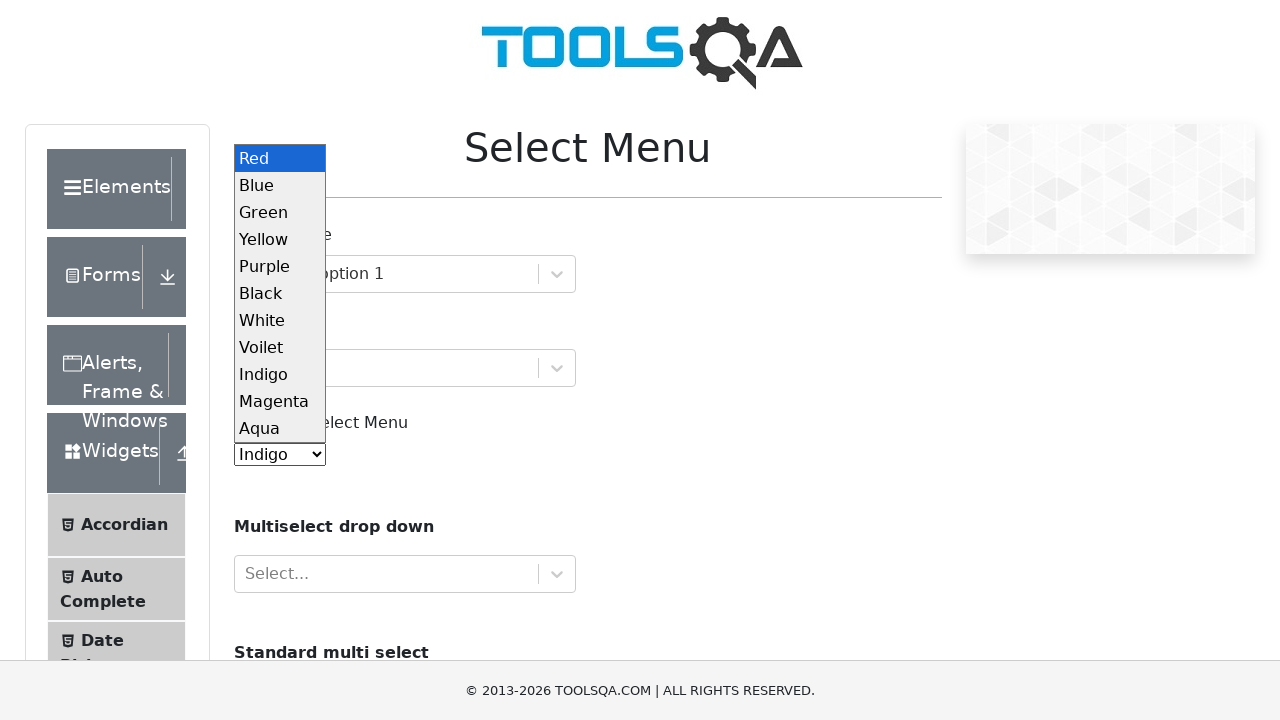

Selected third option in cars multi-select on #cars
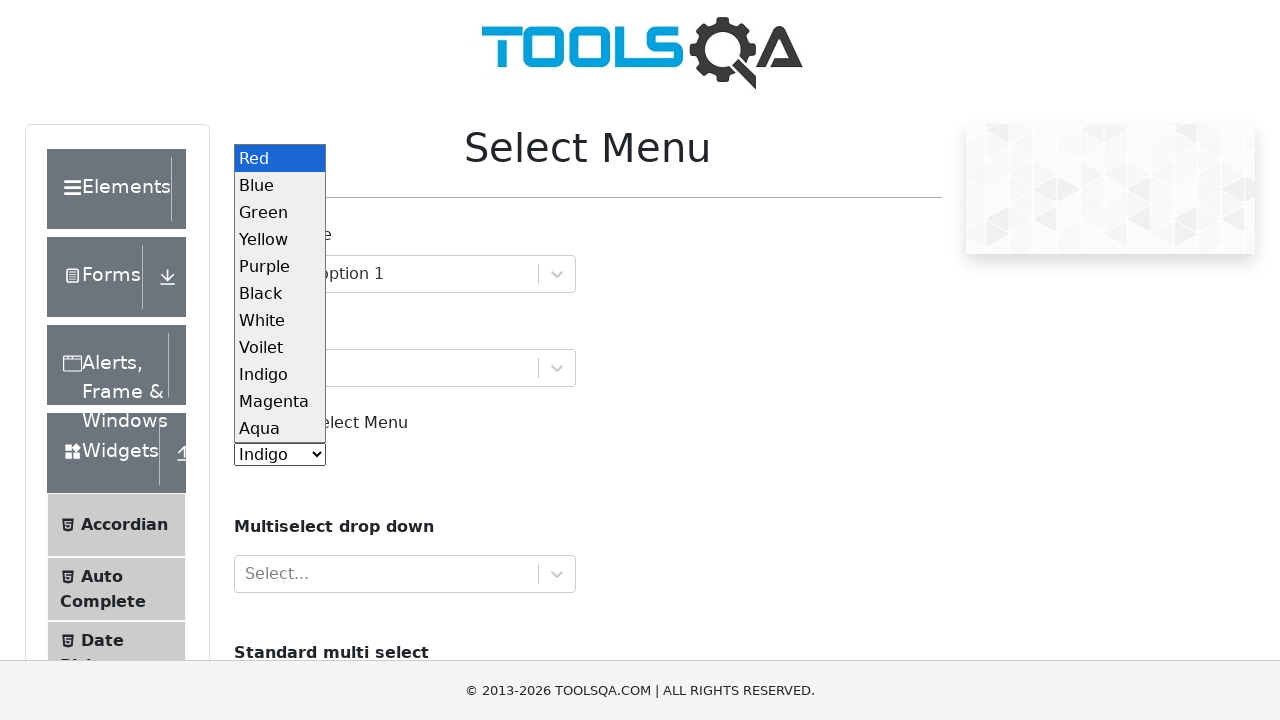

Selected fourth option in cars multi-select on #cars
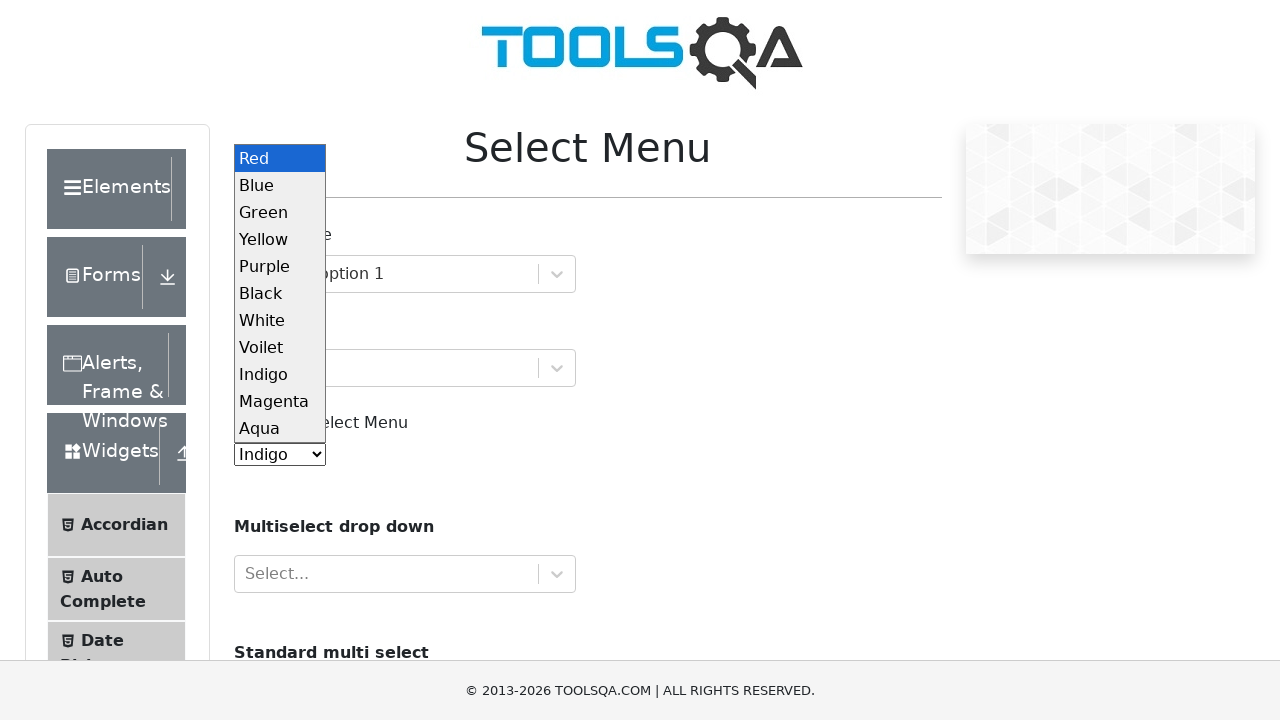

Deselected all options in the cars multi-select
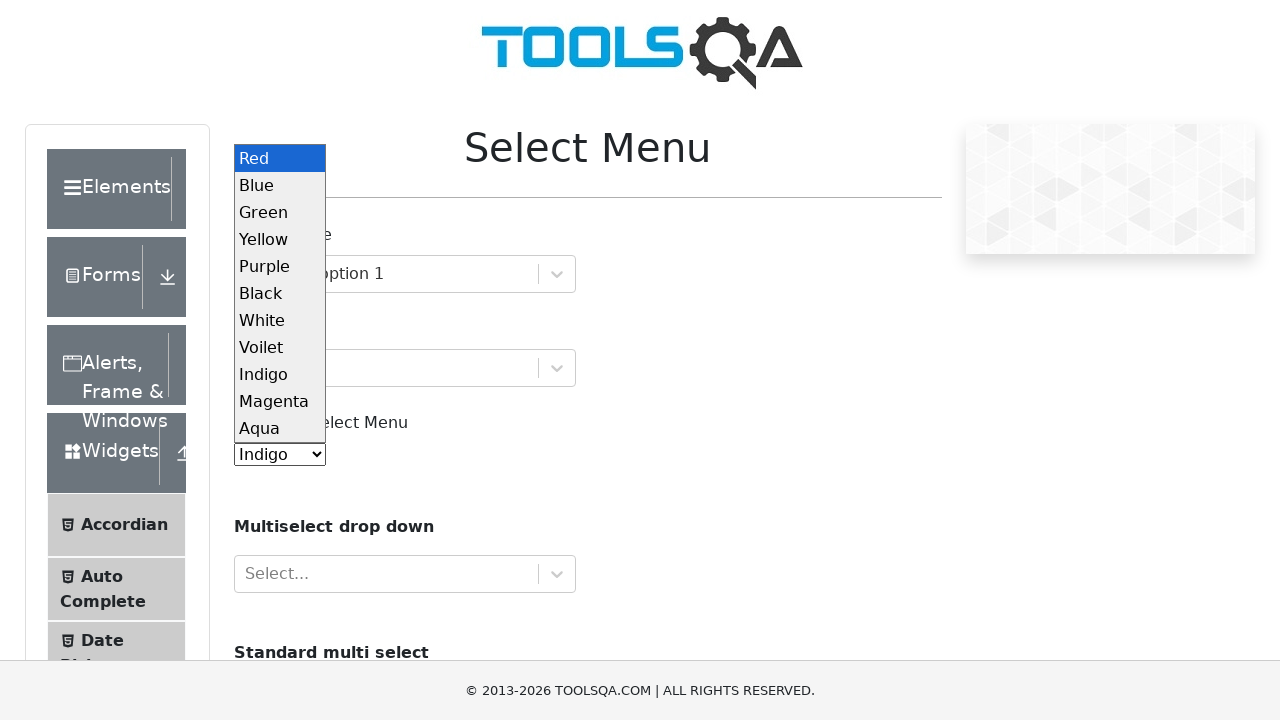

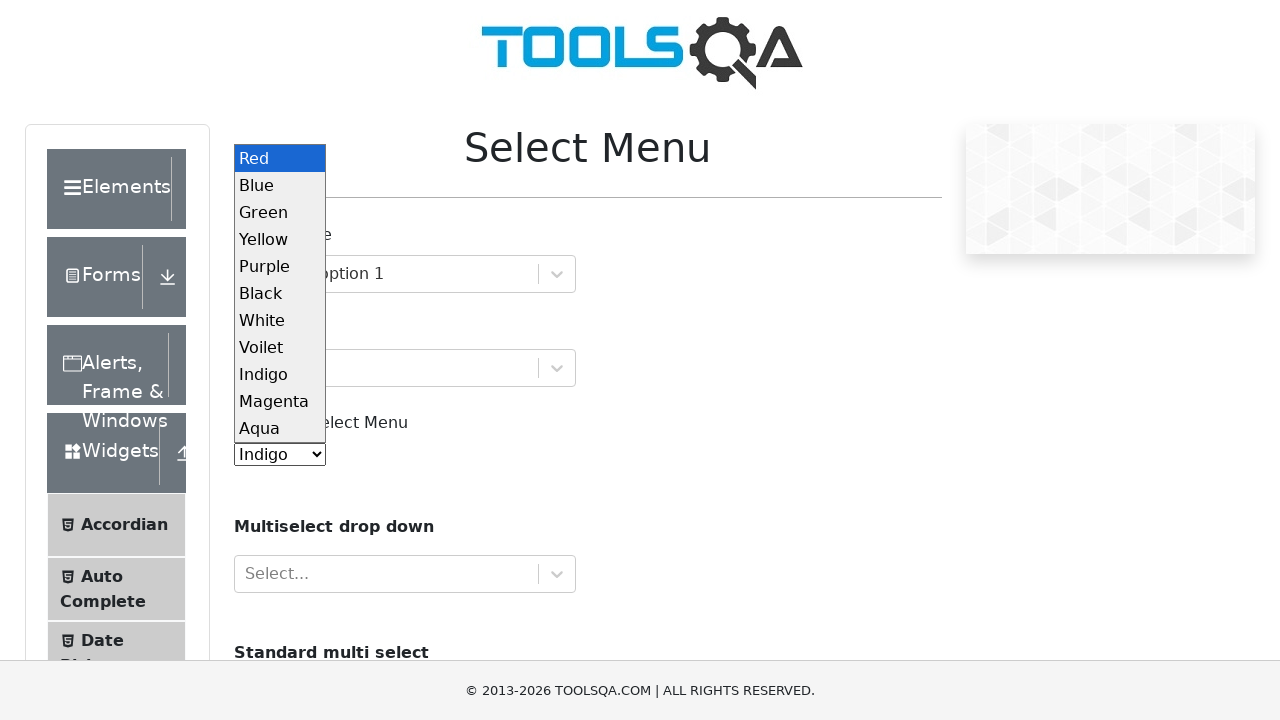